Tests interaction with SpiceJet website by clicking on an input field and waiting for a dropdown/table element to appear with location options

Starting URL: https://spicejet.com

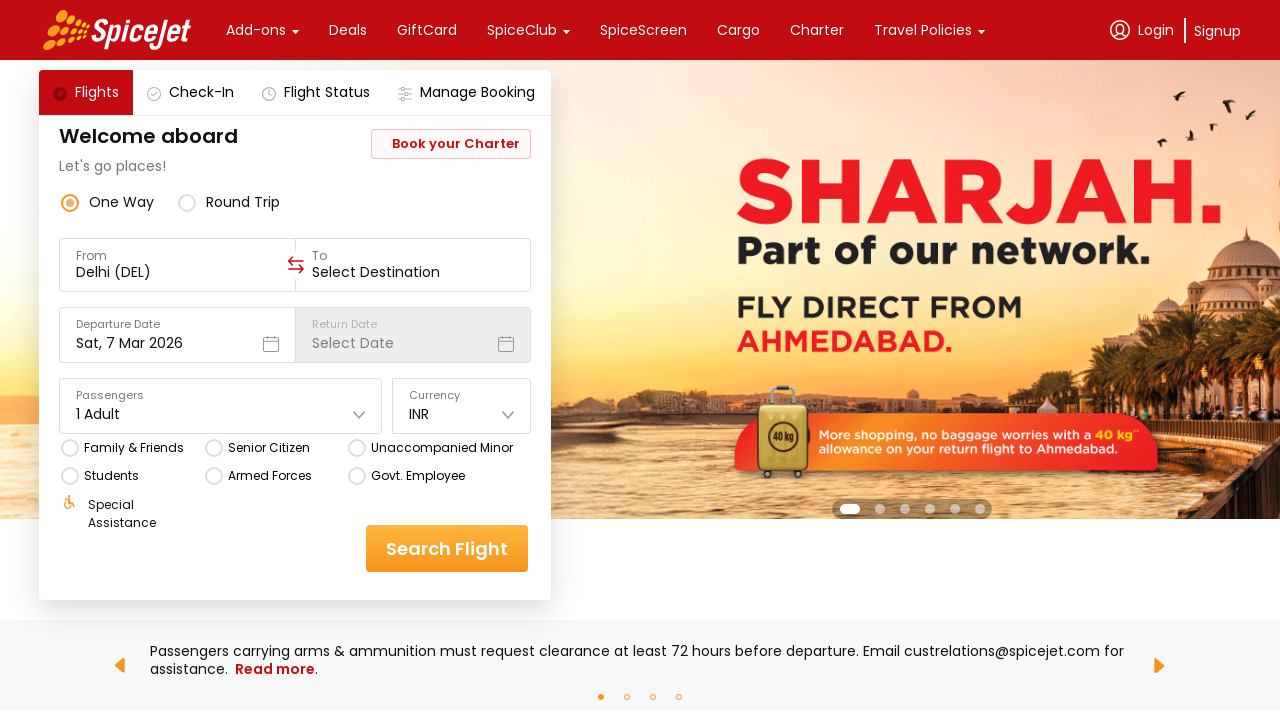

Clicked on the city/destination input field at (178, 272) on input.css-1cwyjr8.r-homxoj.r-ubezar.r-10paoce.r-13qz1uu
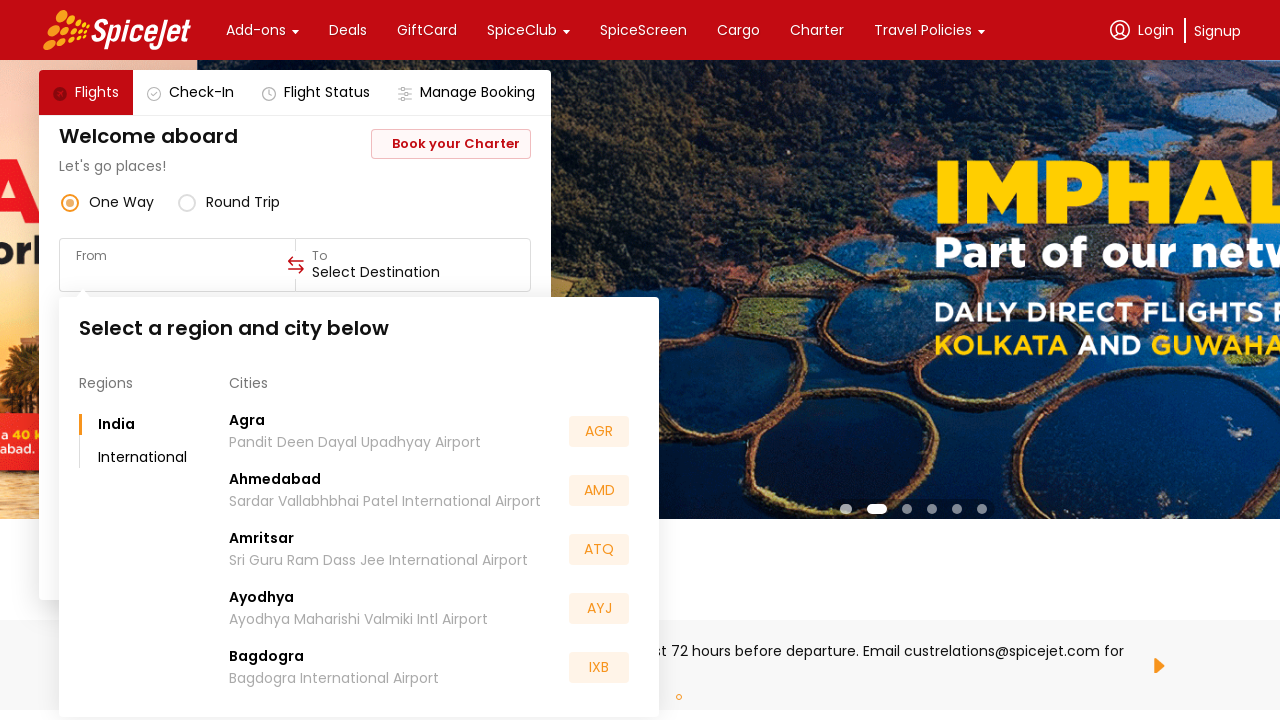

Location dropdown/table with options appeared
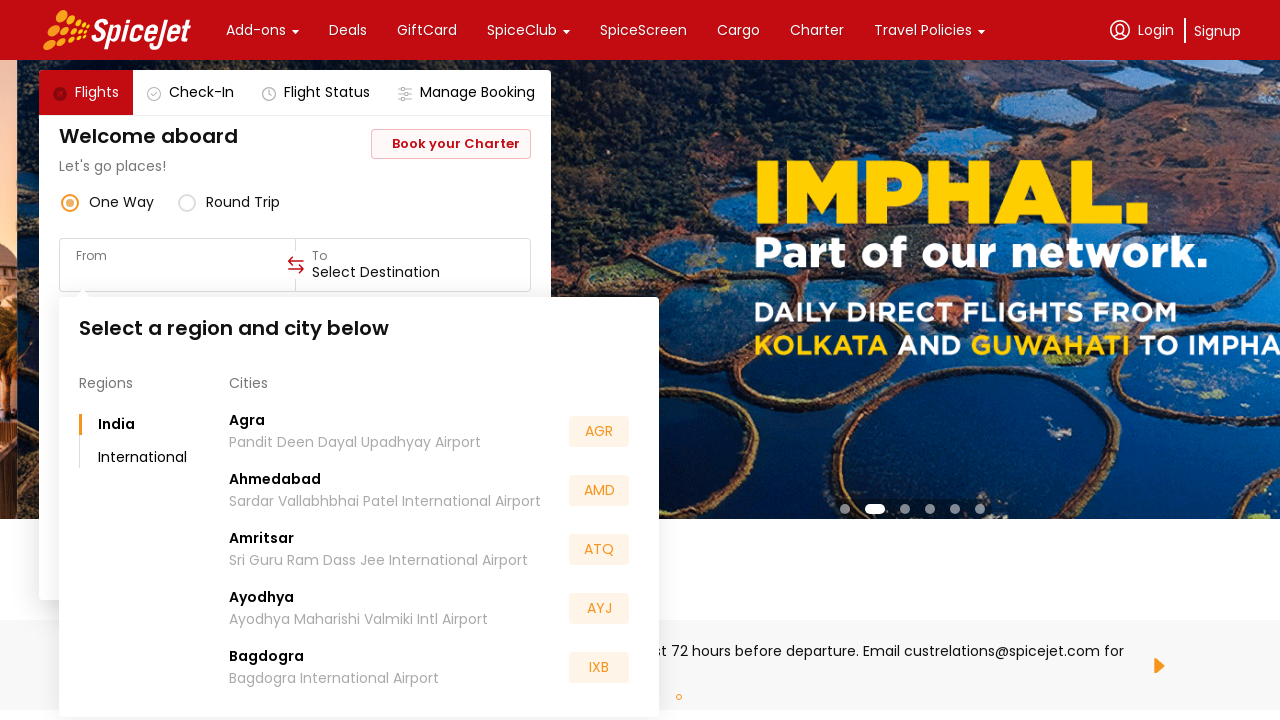

Verified location dropdown element is visible
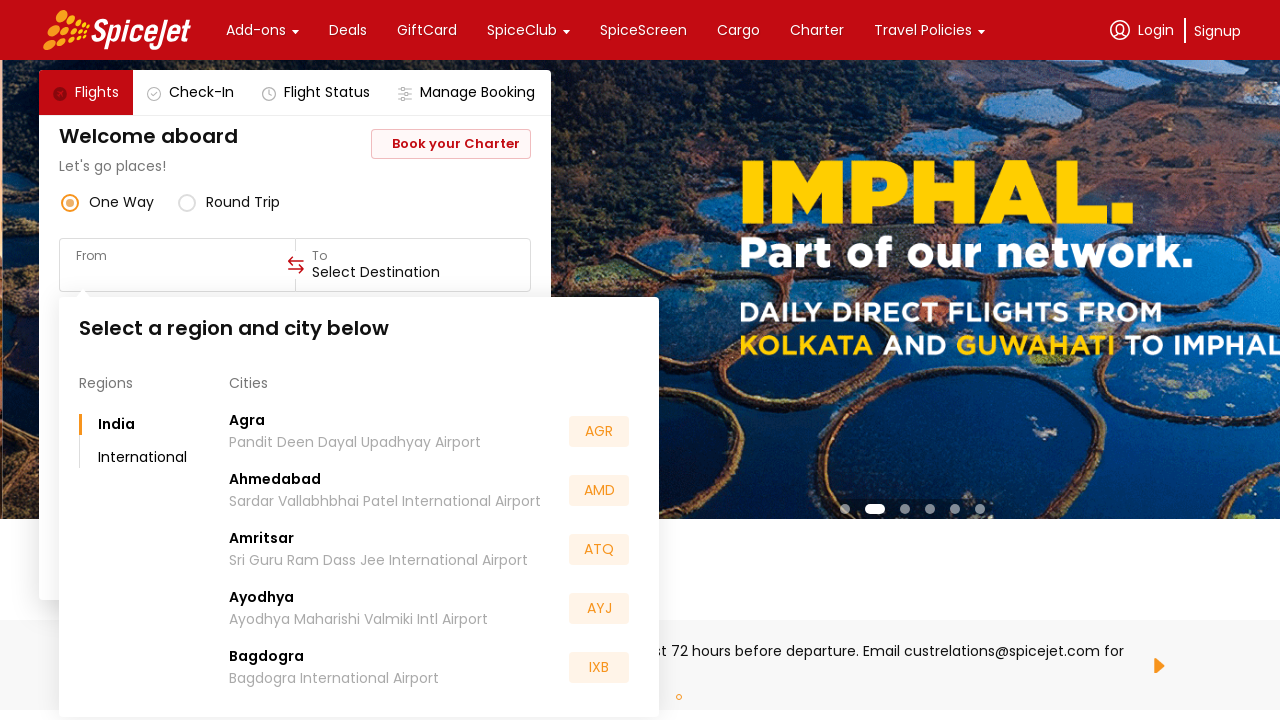

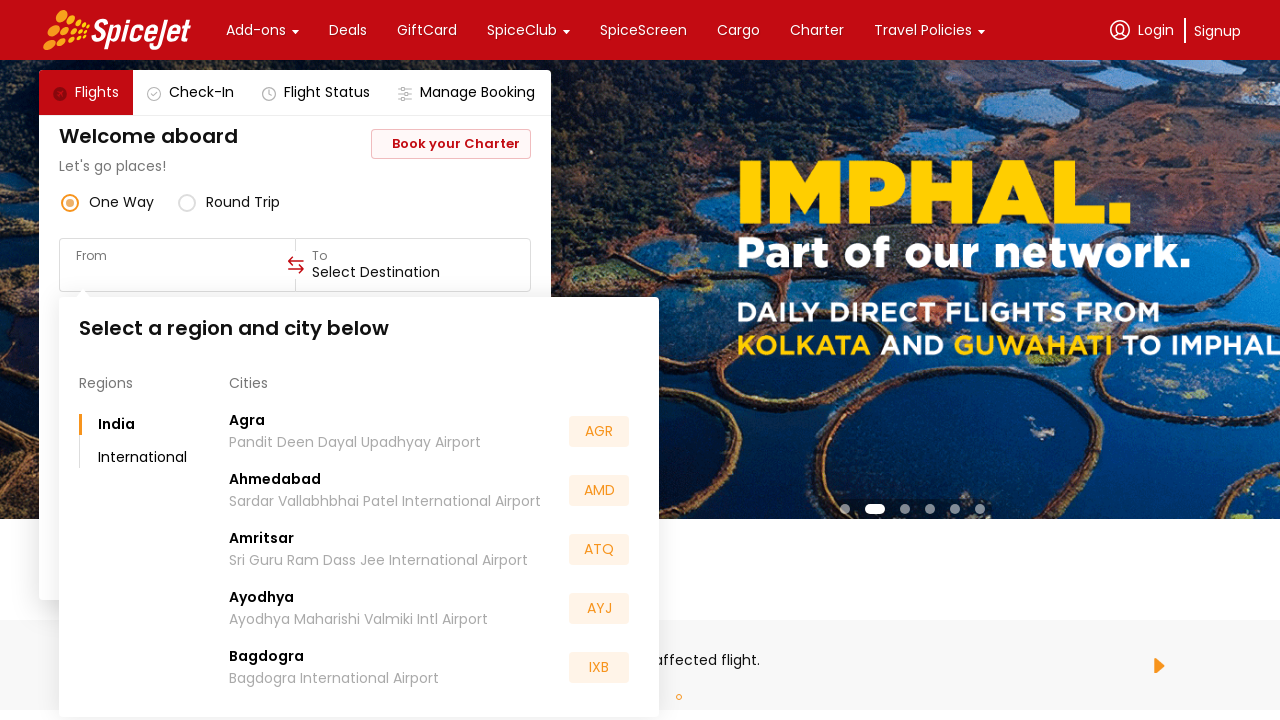